Navigates to the Starbucks Korea store map page and verifies that the store search results container loads successfully

Starting URL: https://www.starbucks.co.kr/store/store_map.do

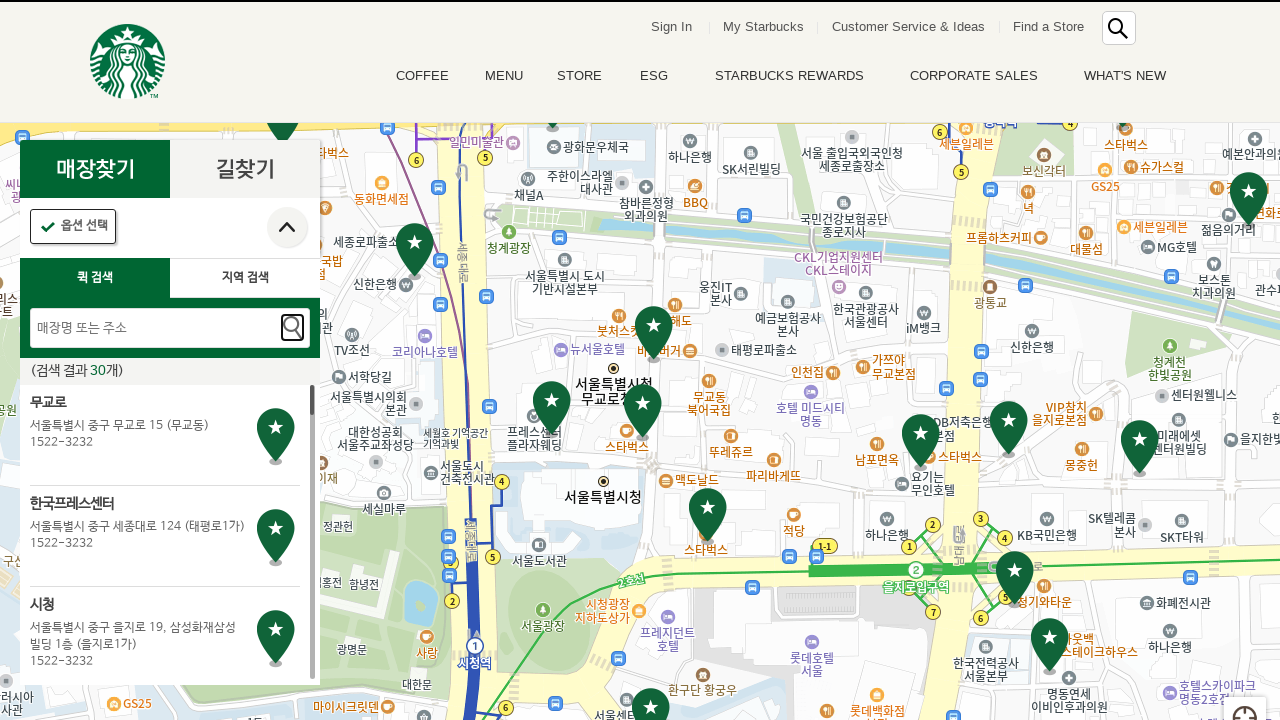

Navigated to Starbucks Korea store map page
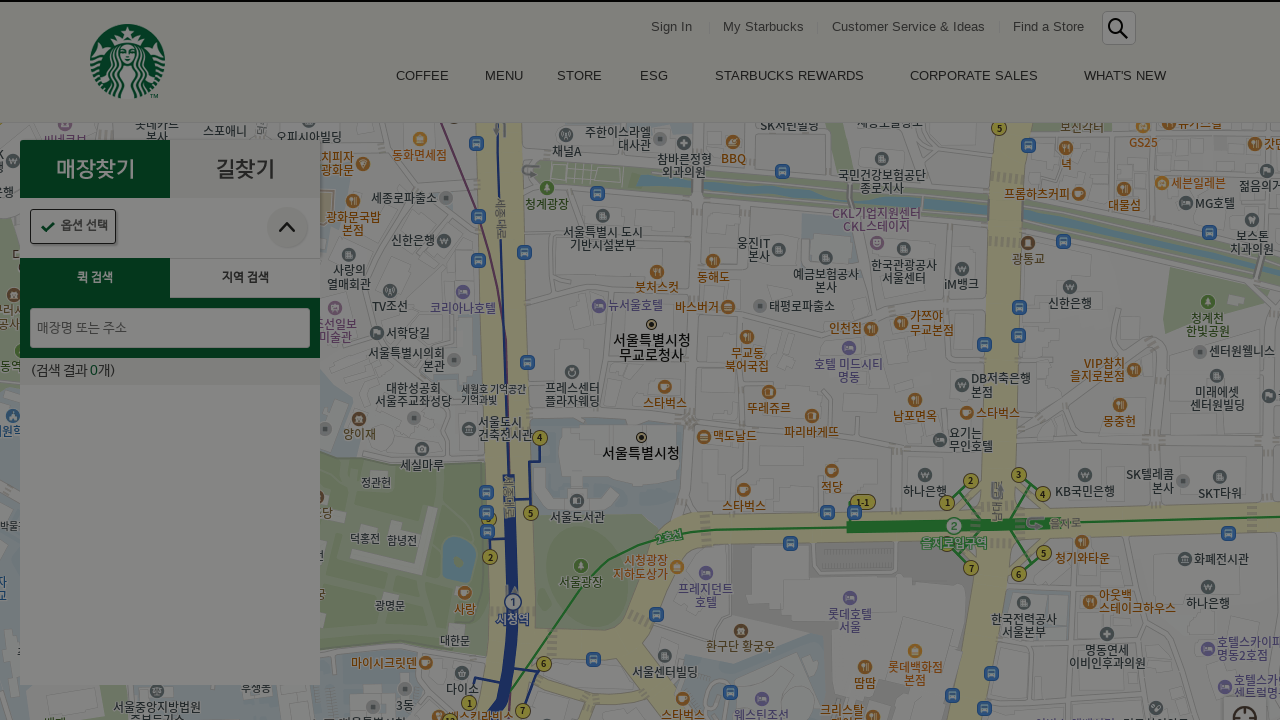

Store search results container loaded successfully
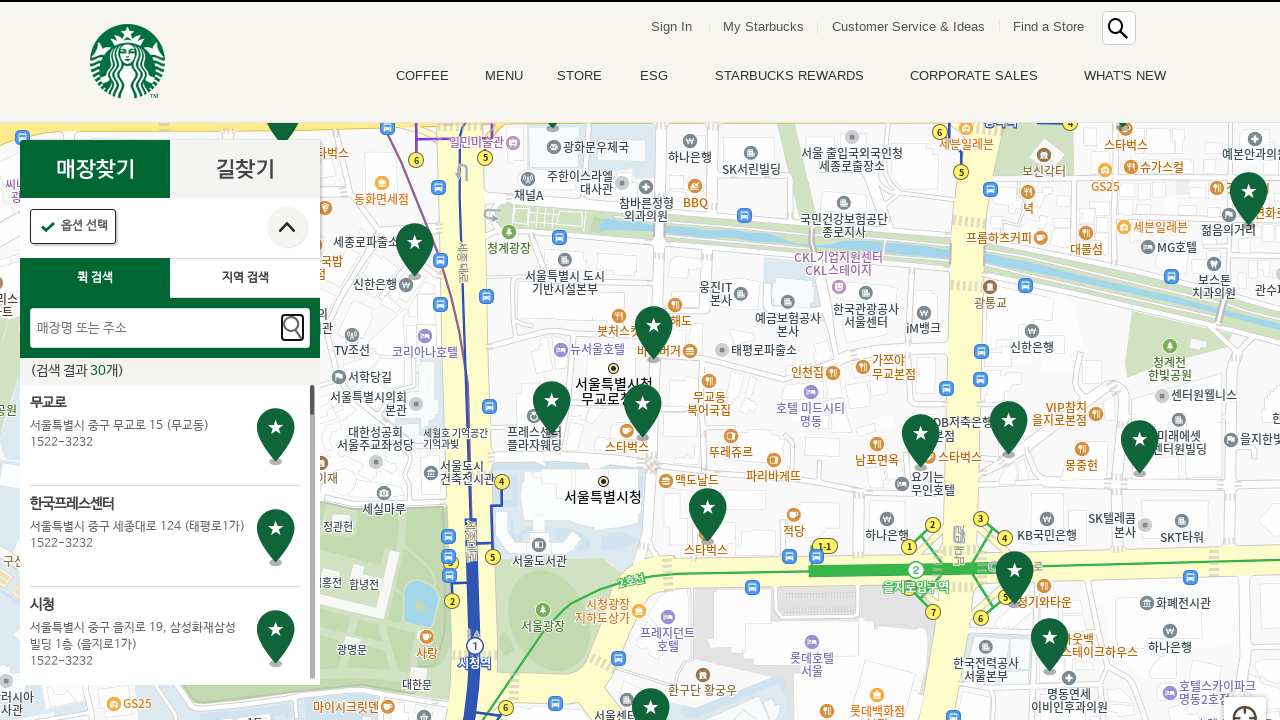

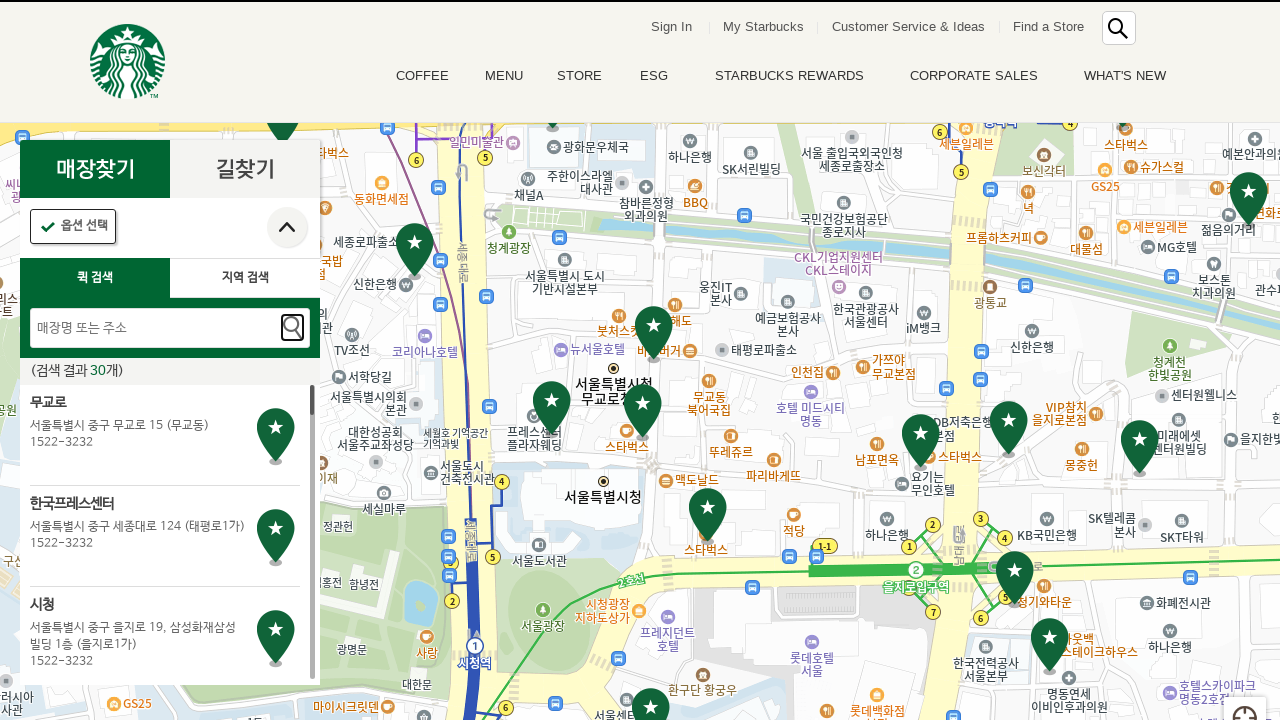